Tests various text box interactions on a practice page including typing text, appending to existing text, checking if element is enabled, clearing text, retrieving text value, and using Tab key to move focus.

Starting URL: https://www.leafground.com/input.xhtml

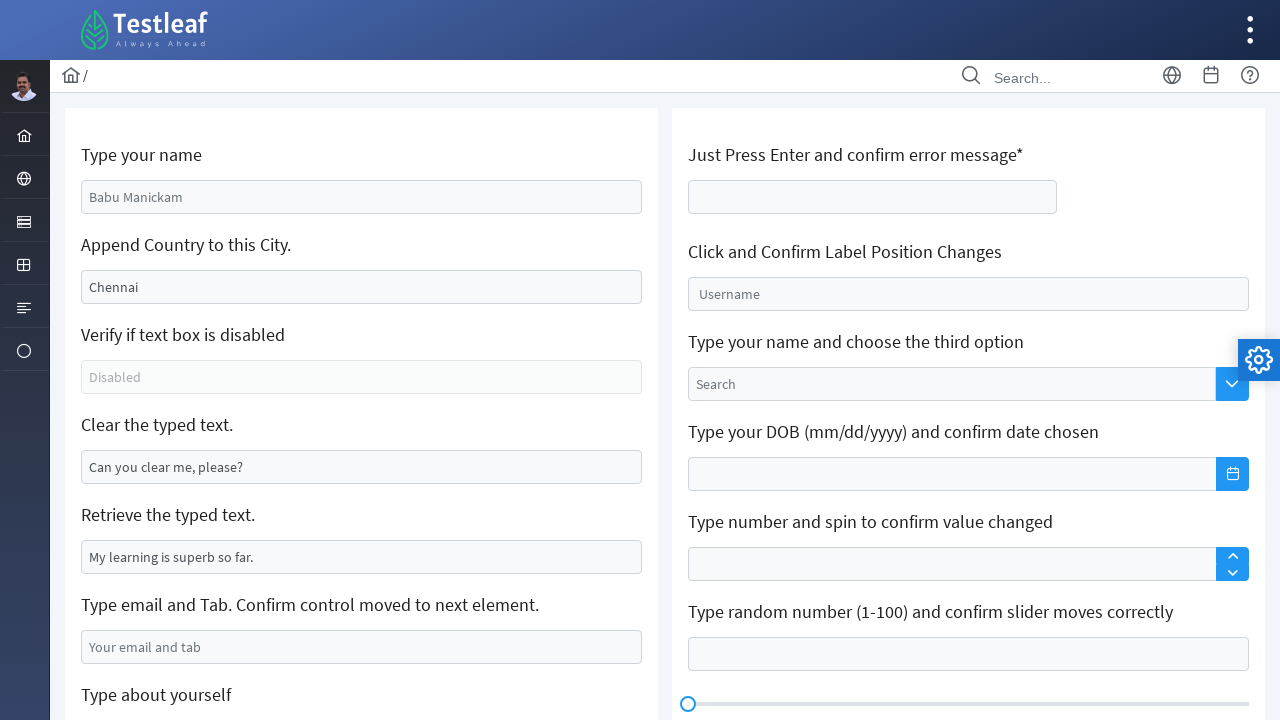

Filled name field with 'Marcus Thompson' on #j_idt88\:name
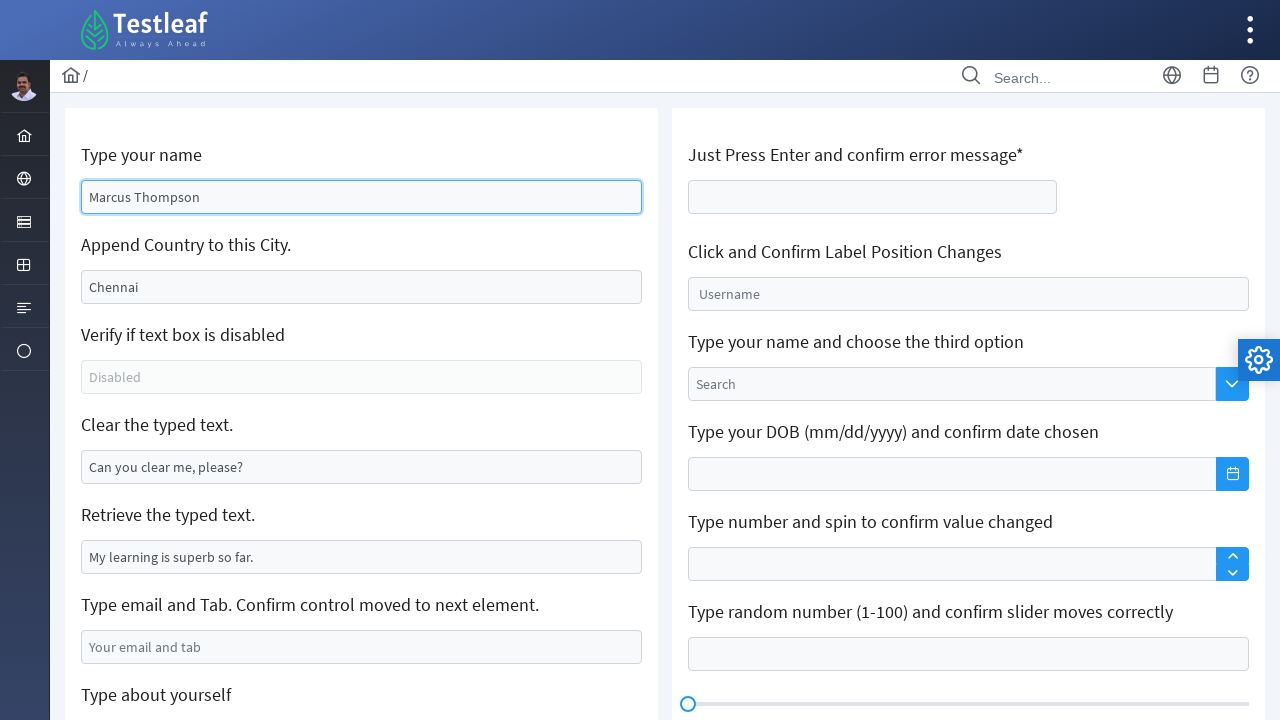

Appended ', India' to the city field
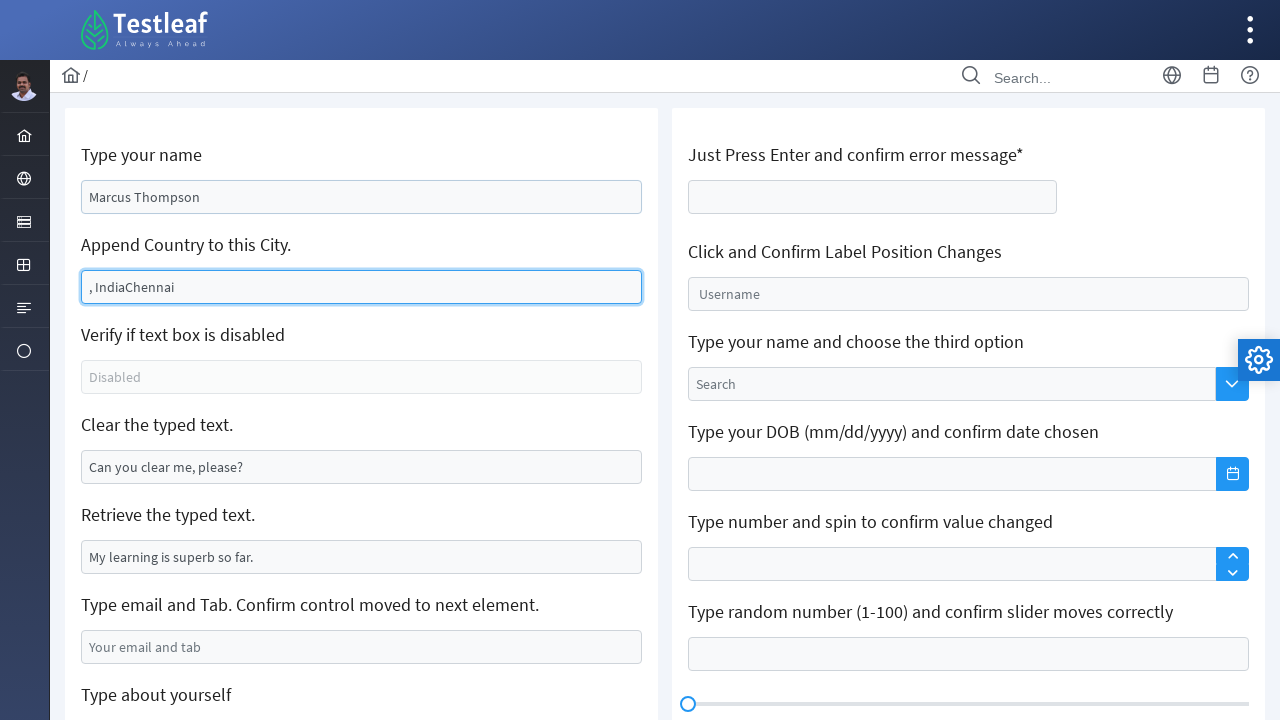

Checked if text box is enabled: False
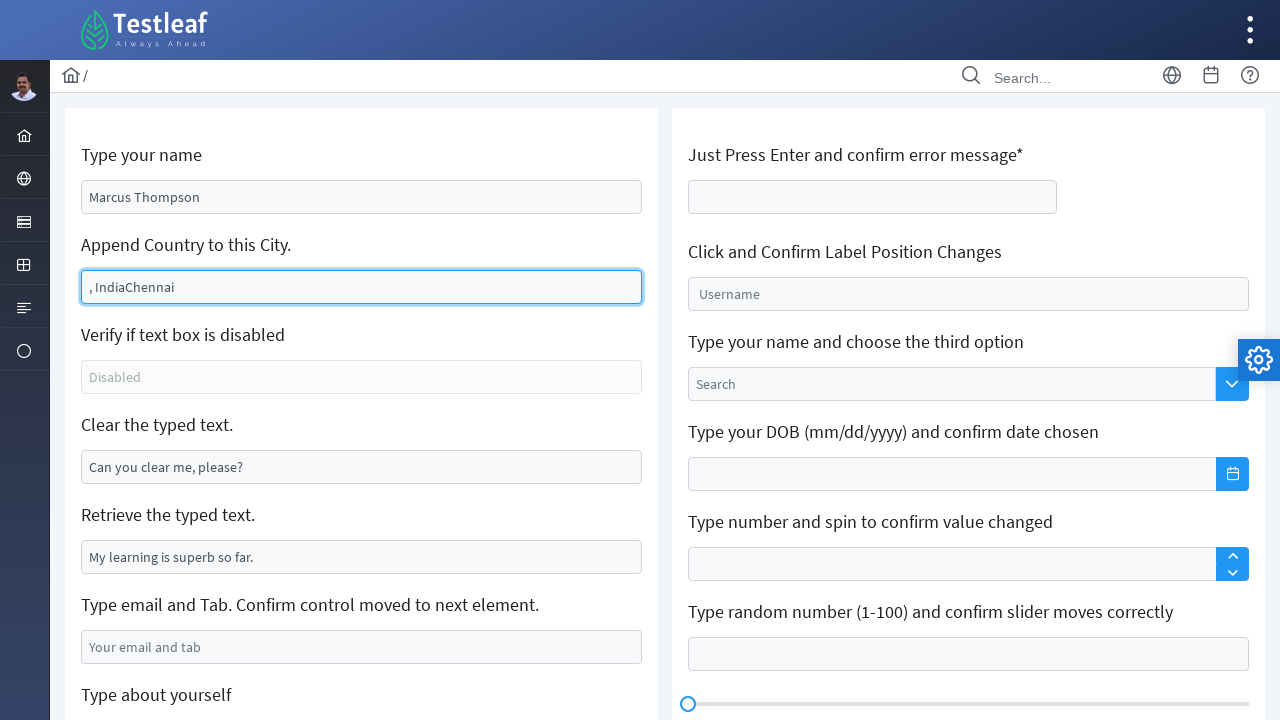

Cleared text from the clearable field on #j_idt88\:j_idt95
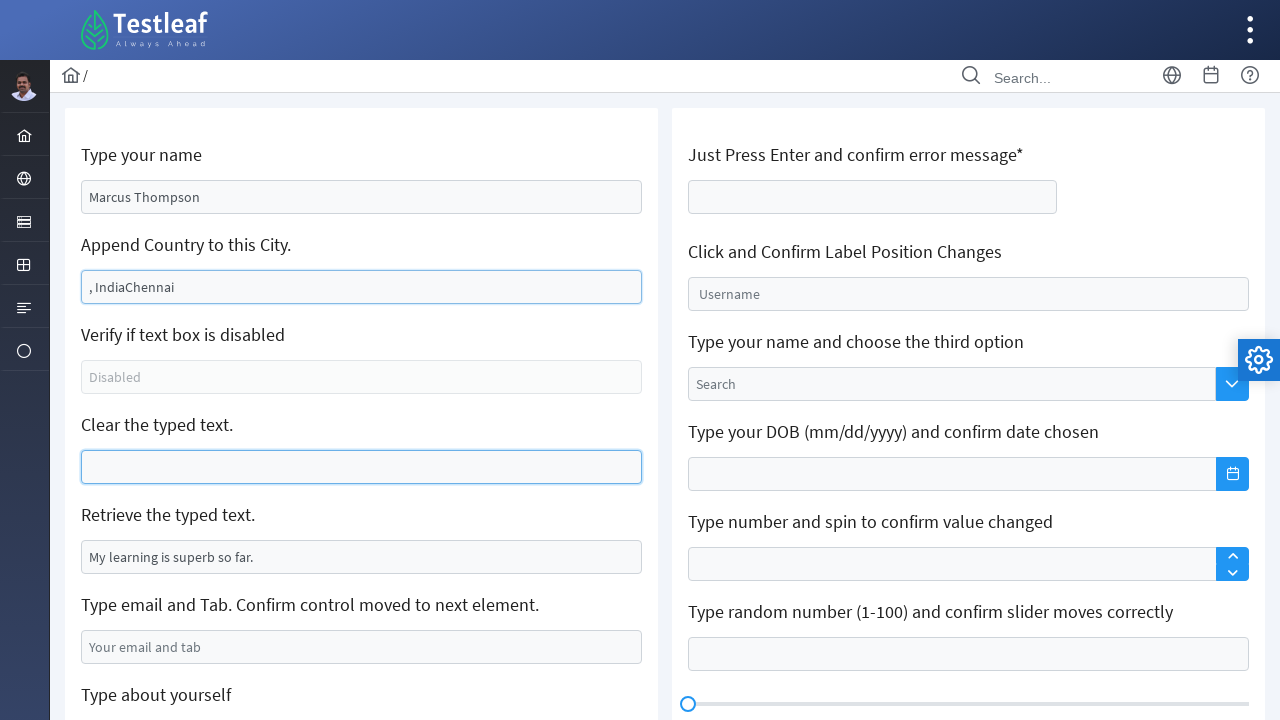

Retrieved text value from field: 'My learning is superb so far.'
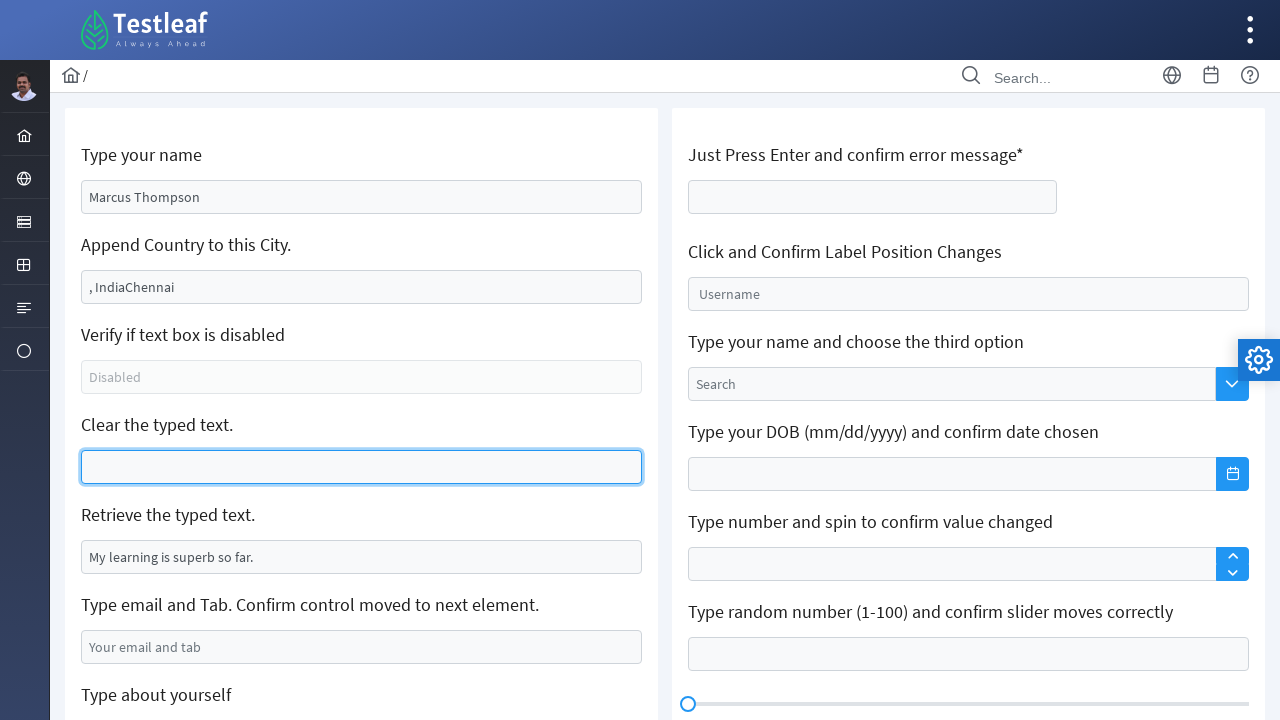

Filled email field with 'jennifer.wilson@example.com' on #j_idt88\:j_idt99
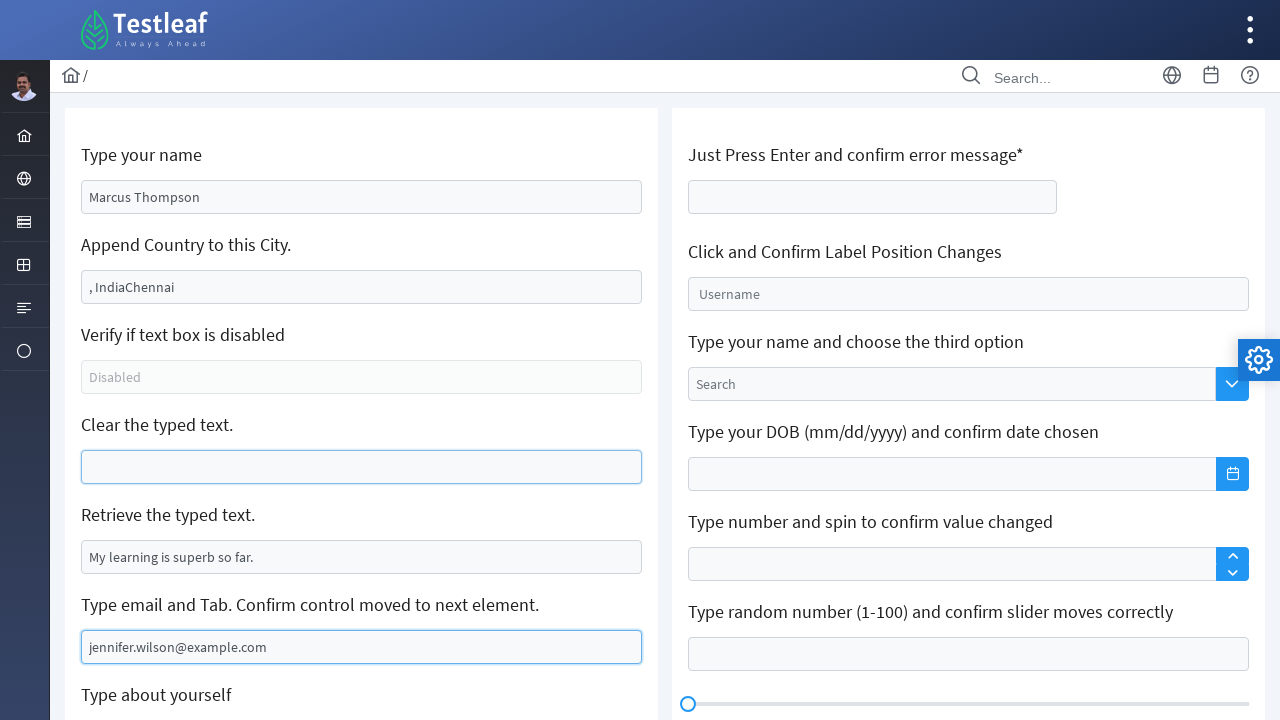

Pressed Tab key to move focus to the next element on #j_idt88\:j_idt99
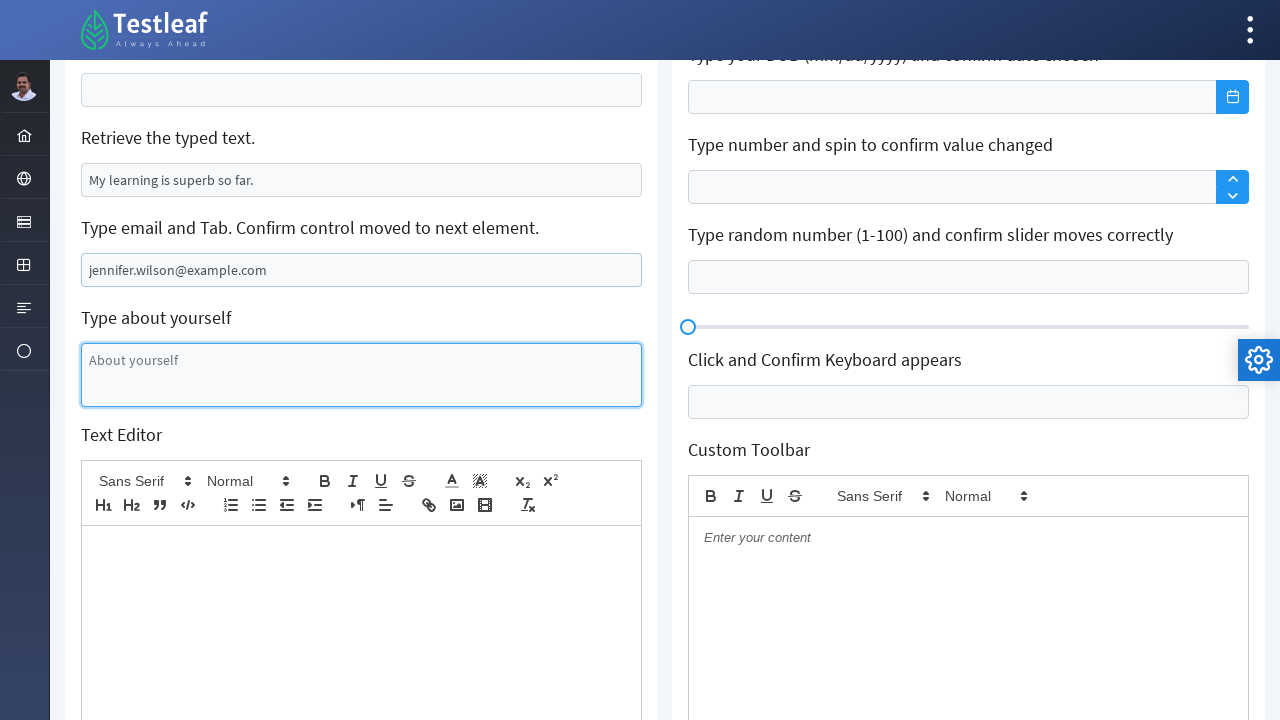

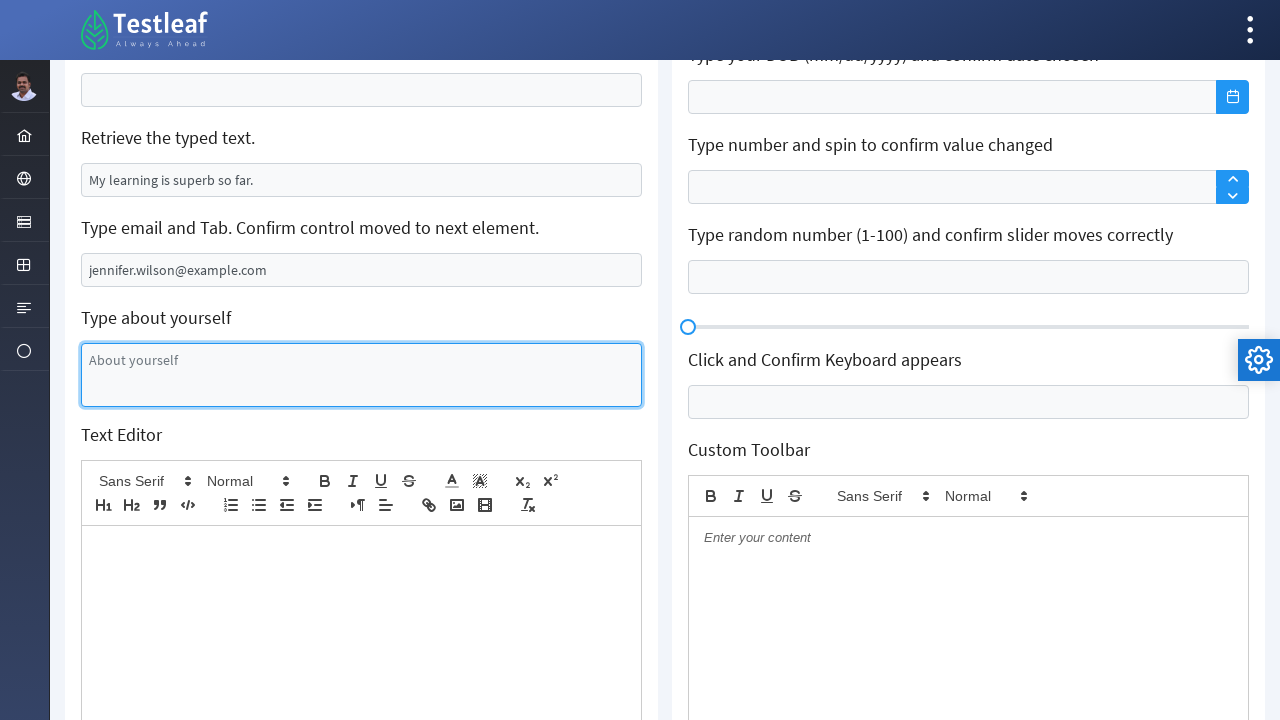